Tests checkbox selection functionality by finding and clicking the first two day-of-week checkboxes on a test automation practice page

Starting URL: https://testautomationpractice.blogspot.com

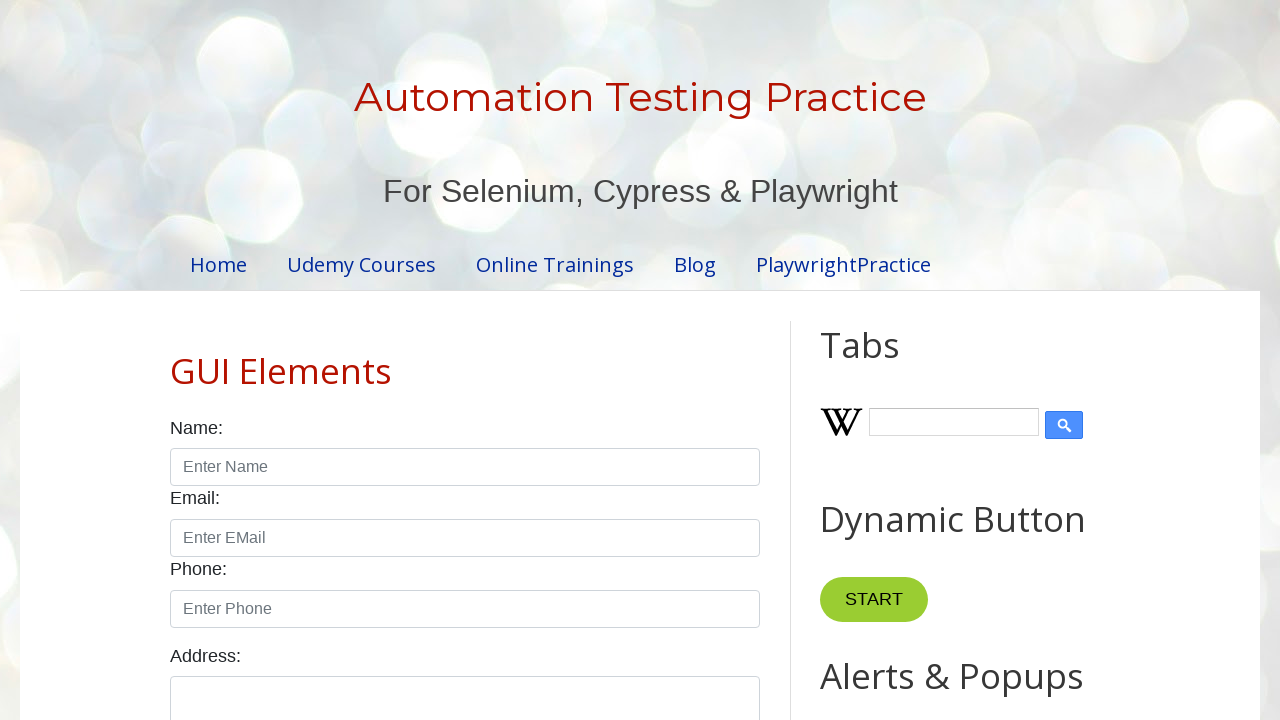

Navigated to test automation practice page
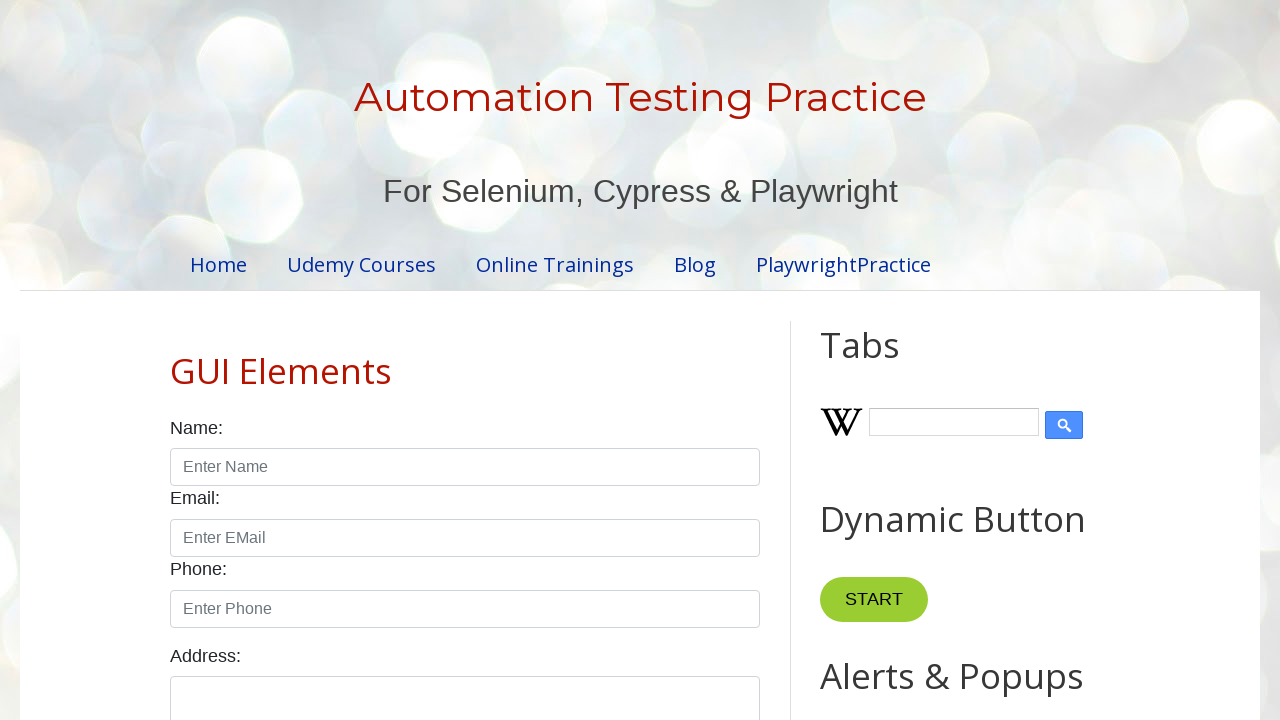

Found all day-of-week checkboxes
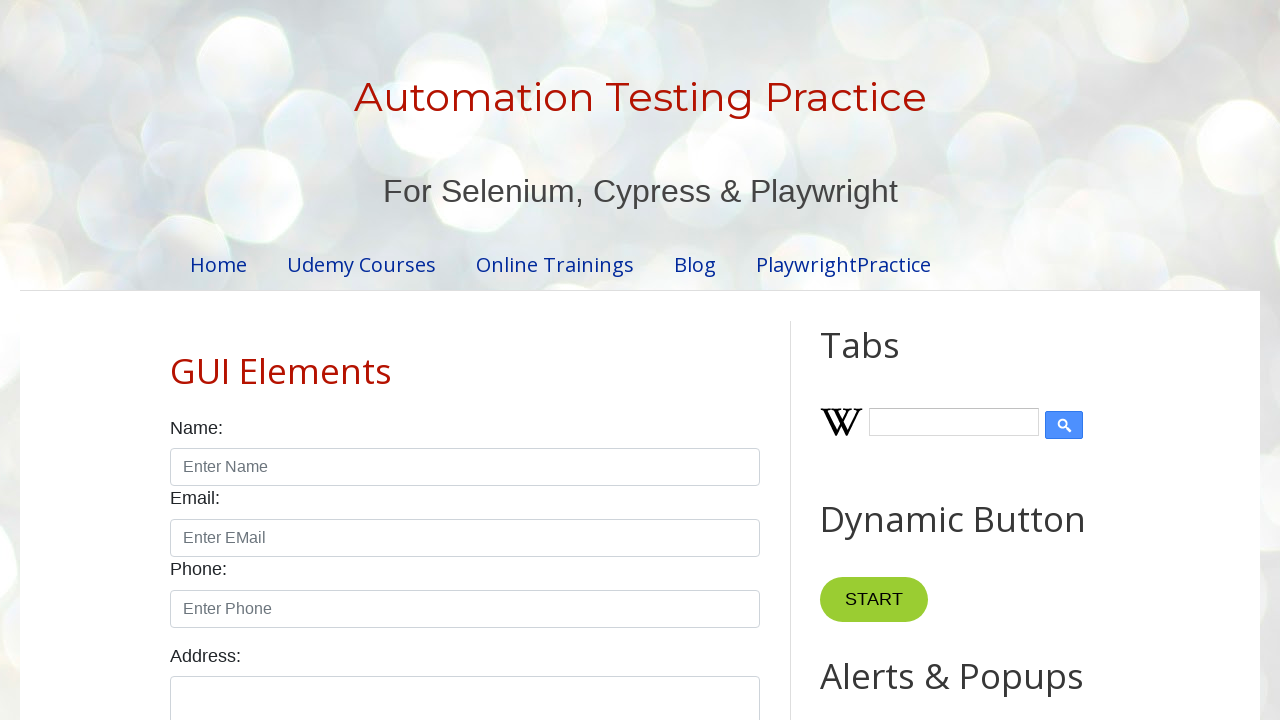

Clicked checkbox 1 of 2 at (176, 360) on xpath=//input[@type='checkbox' and contains(@id,'day')] >> nth=0
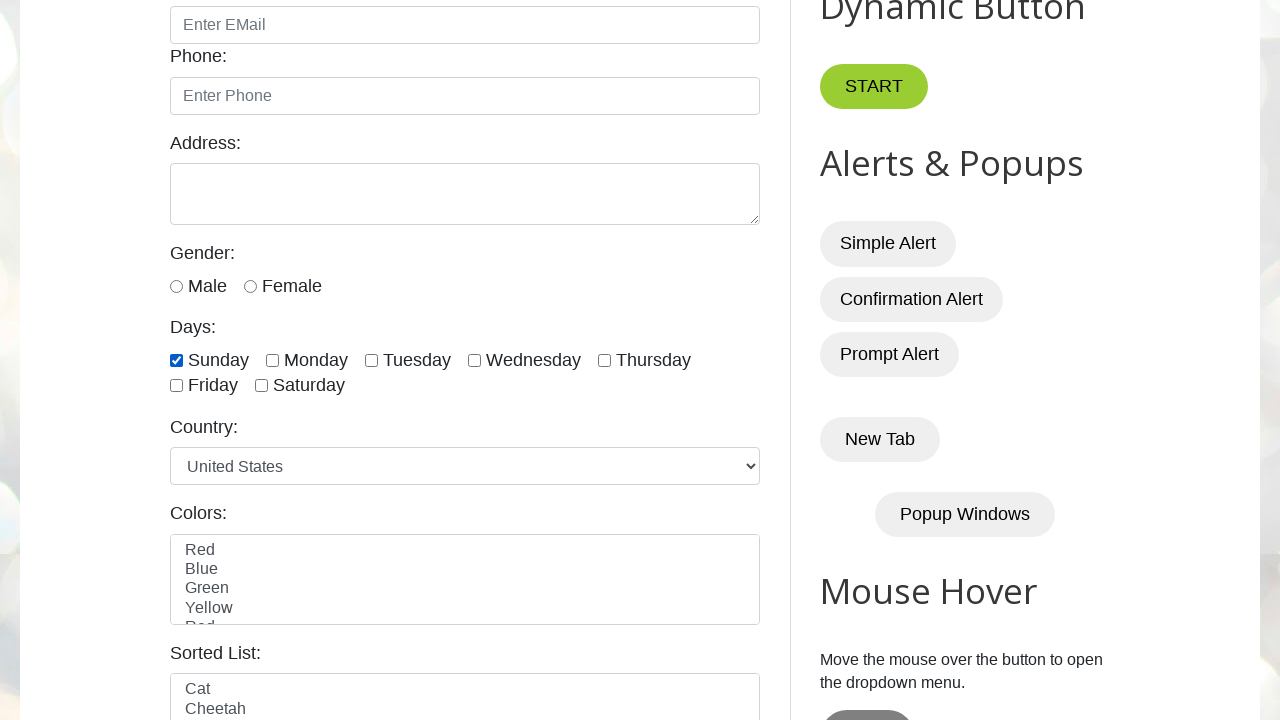

Clicked checkbox 2 of 2 at (272, 360) on xpath=//input[@type='checkbox' and contains(@id,'day')] >> nth=1
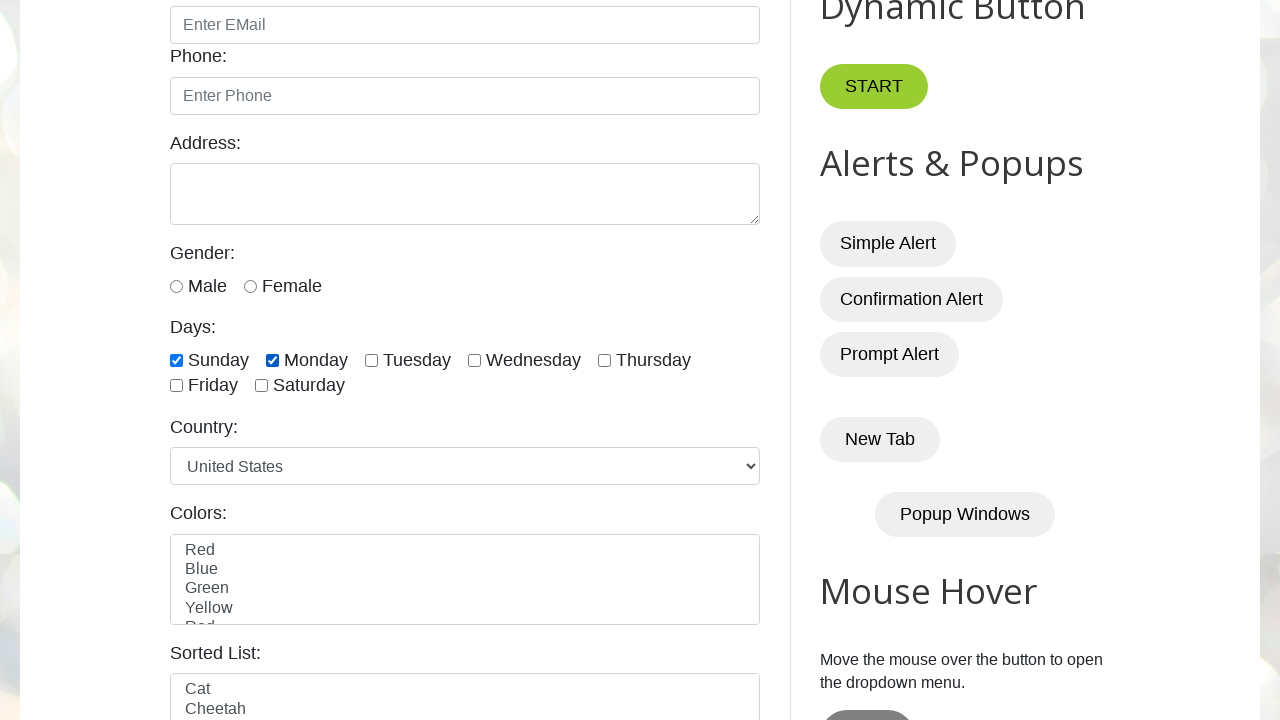

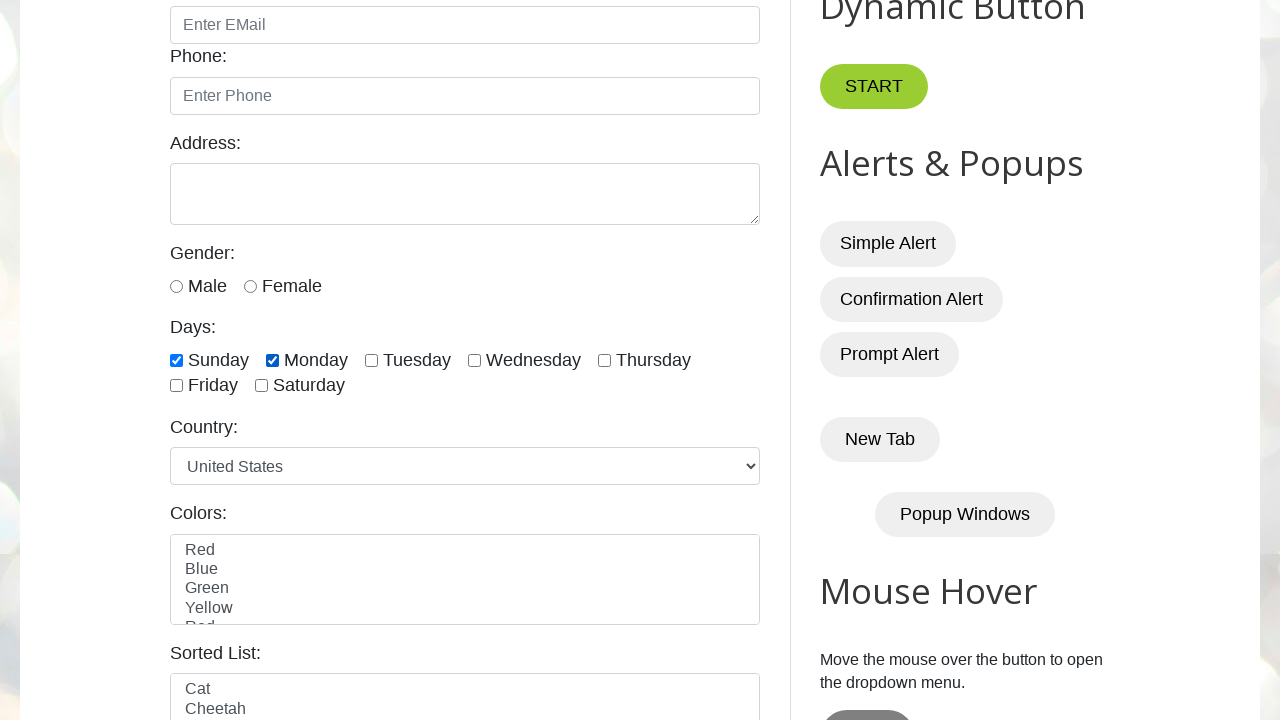